Tests window switching functionality by clicking a link to open a new window, switching to it, and verifying the text content

Starting URL: https://the-internet.herokuapp.com/windows

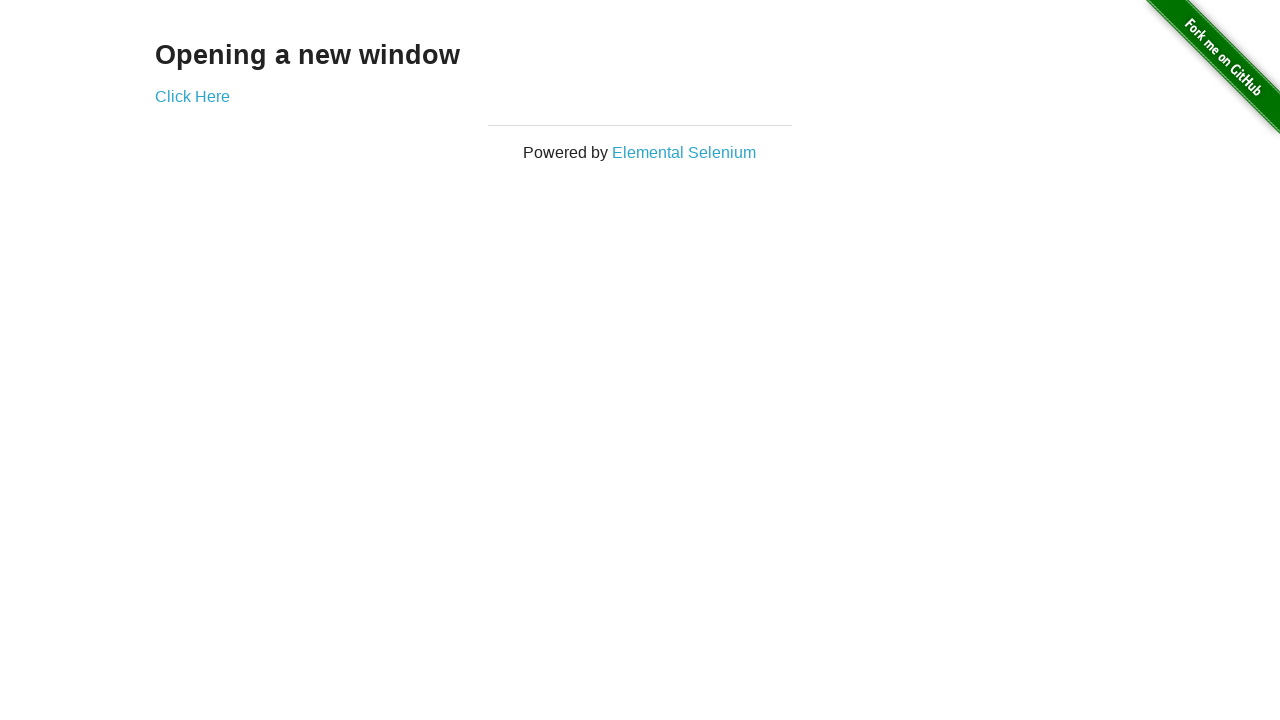

Clicked 'Click Here' link to open new window at (192, 96) on a:has-text('Click Here')
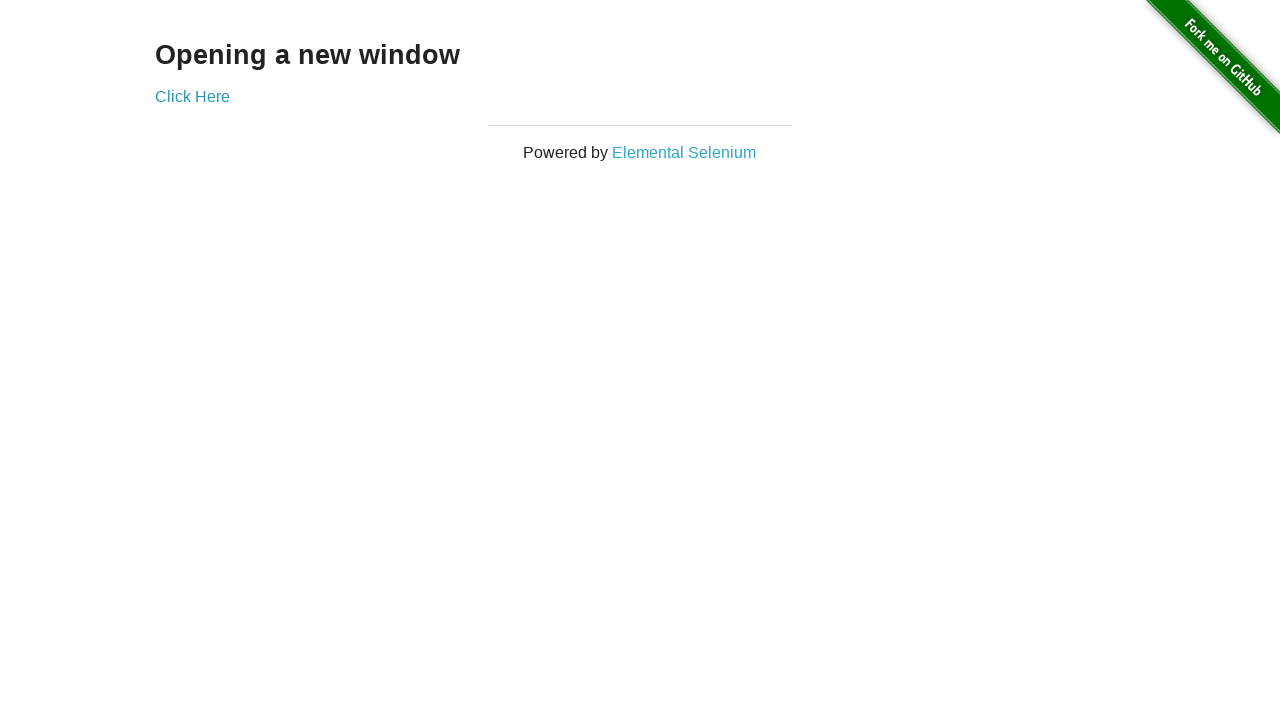

New window opened and captured at (192, 96) on a:has-text('Click Here')
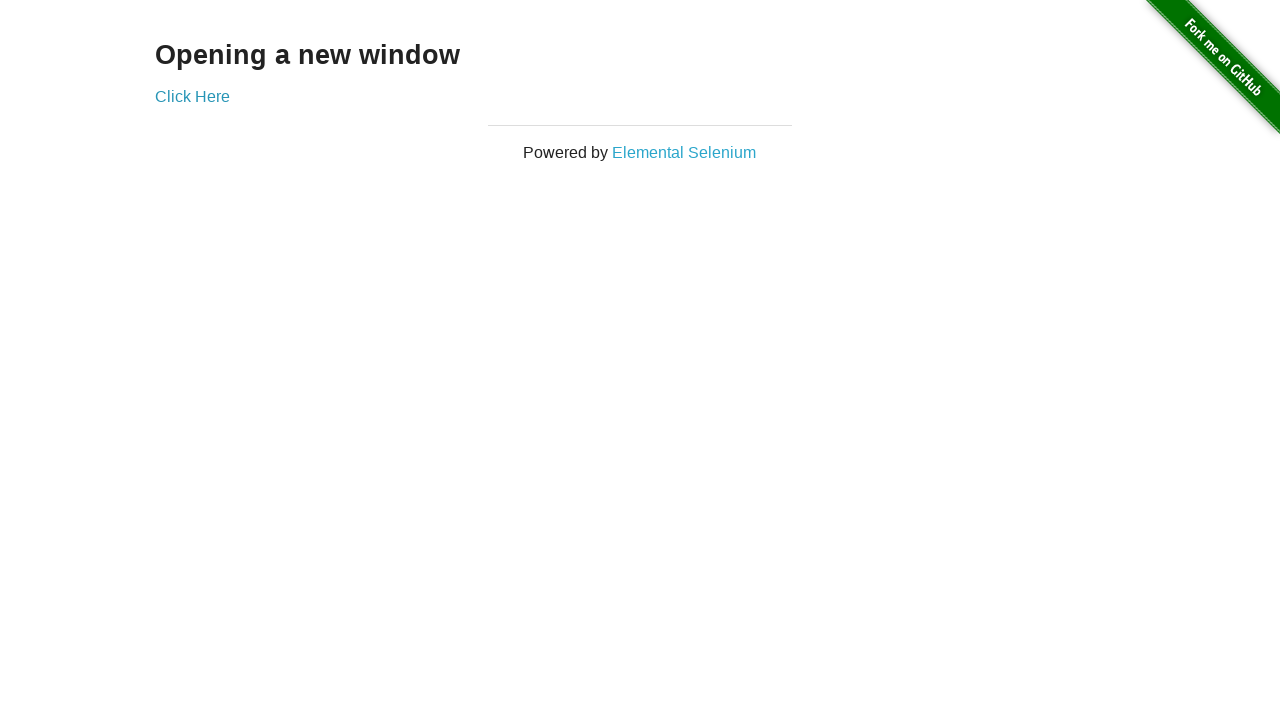

Switched to new window and waited for page load
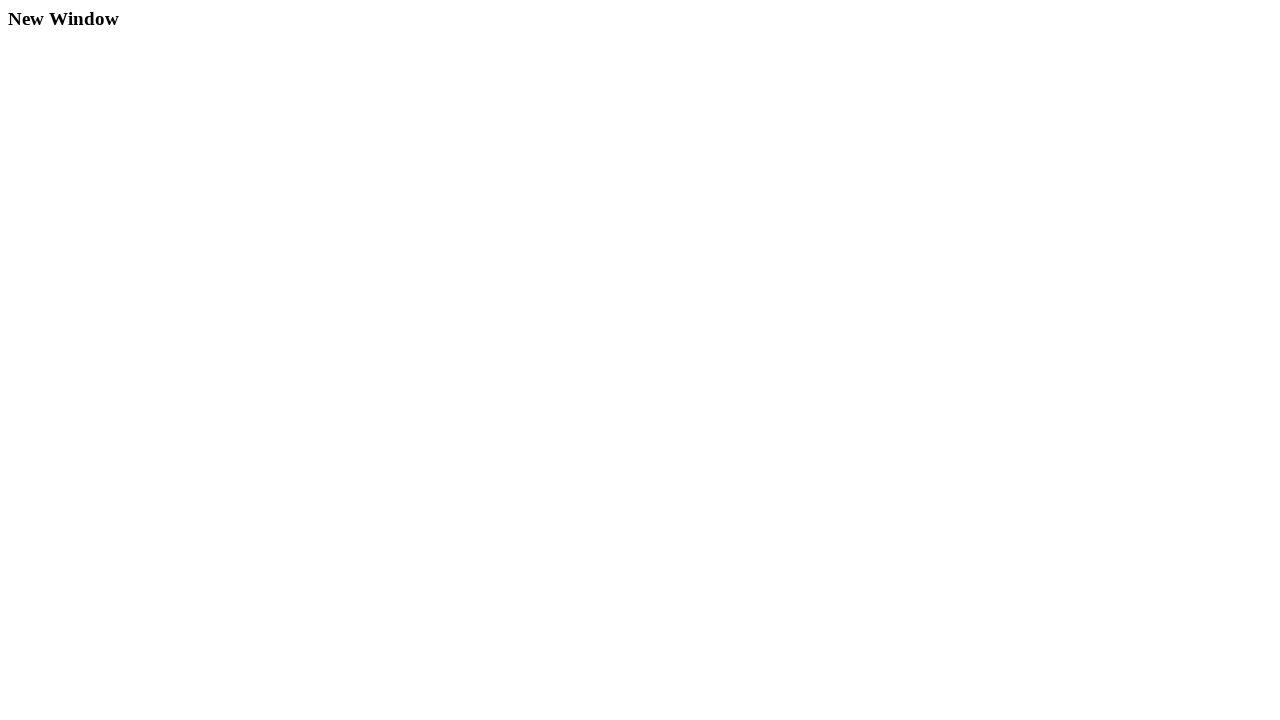

Located h3 heading element in new window
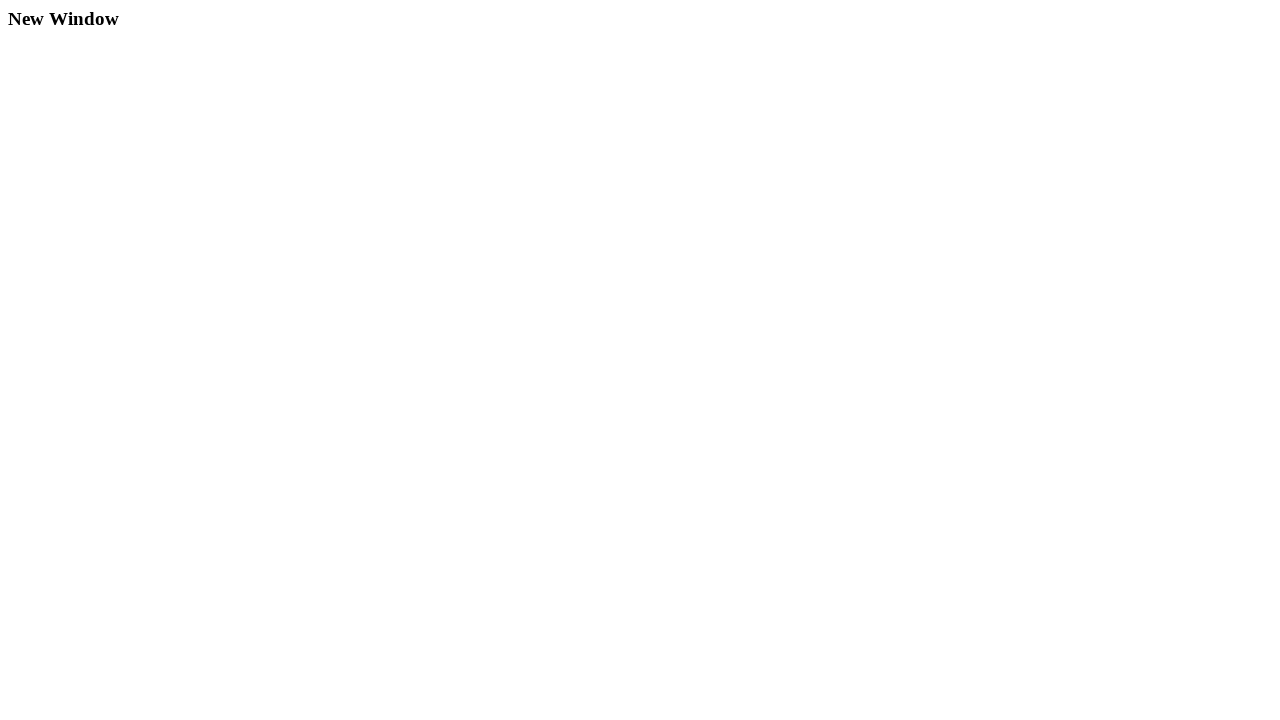

Verified heading text is 'New Window'
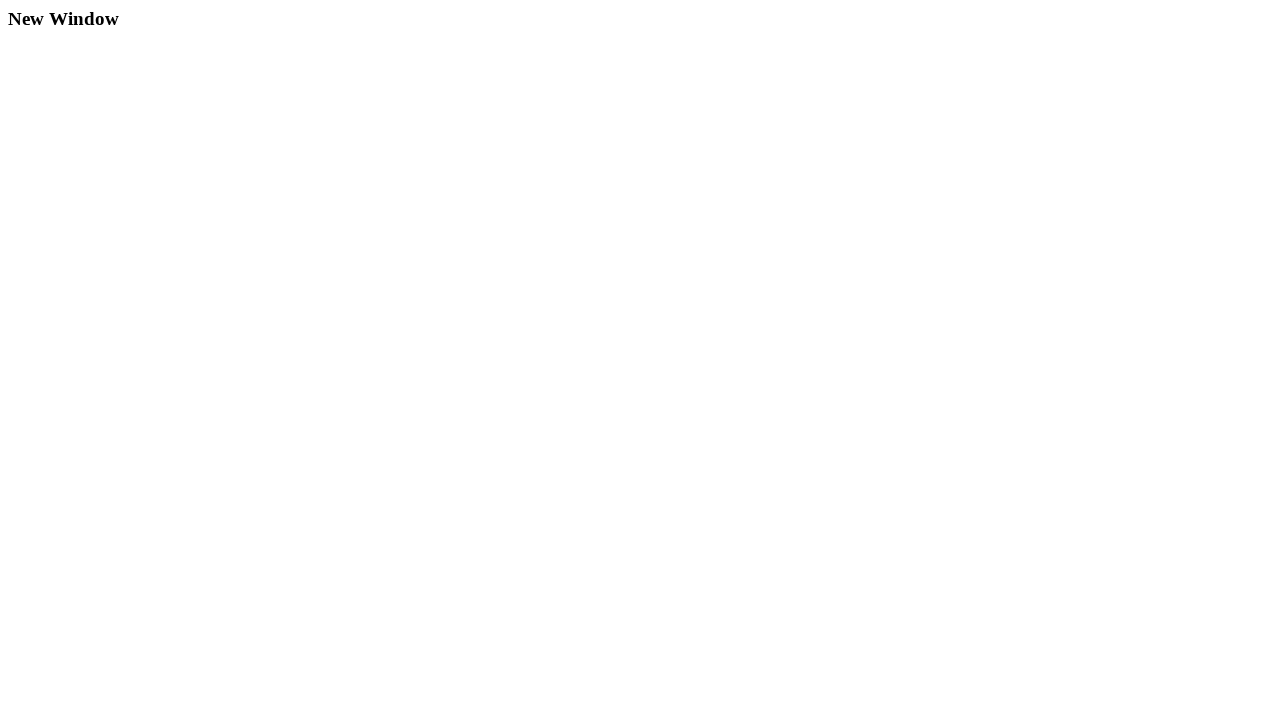

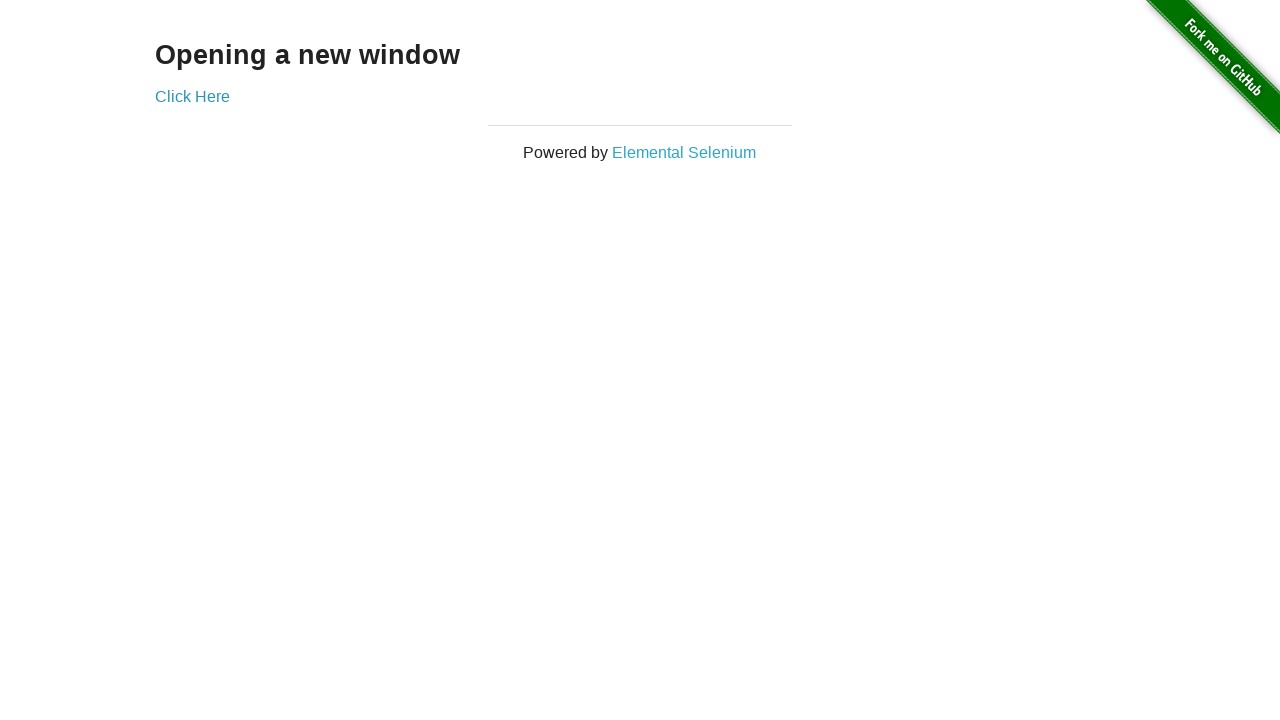